Navigates through multiple CSDN blog article pages in sequence, waiting for each page to load before proceeding to the next one.

Starting URL: https://blog.csdn.net/ChaoFeiLi/article/details/86584958

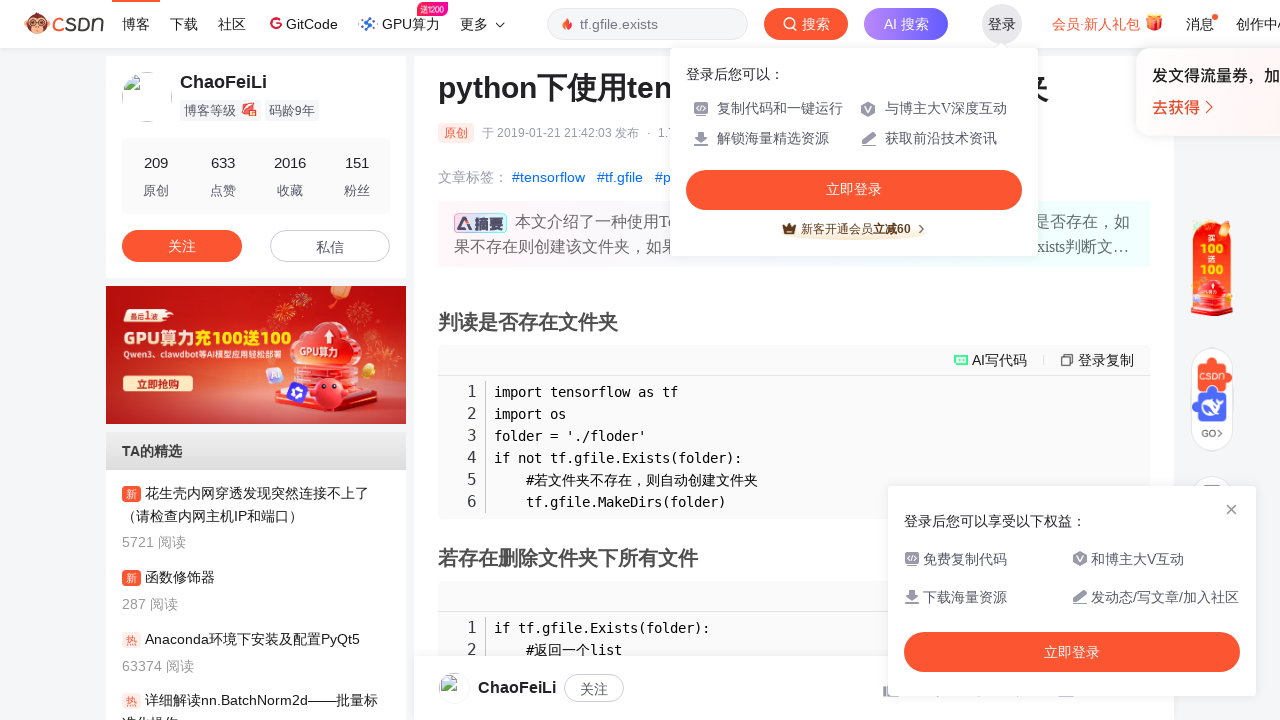

First CSDN blog article page loaded (DOM content ready)
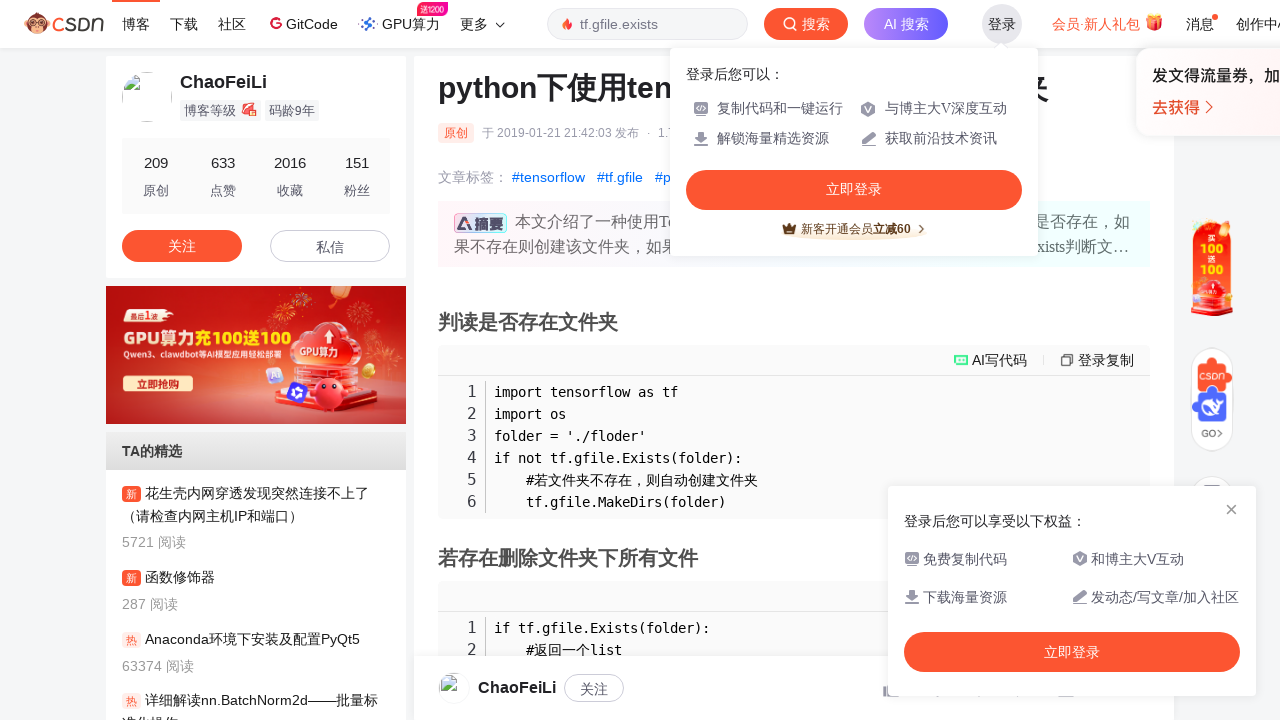

Navigated to second CSDN blog article (84789949)
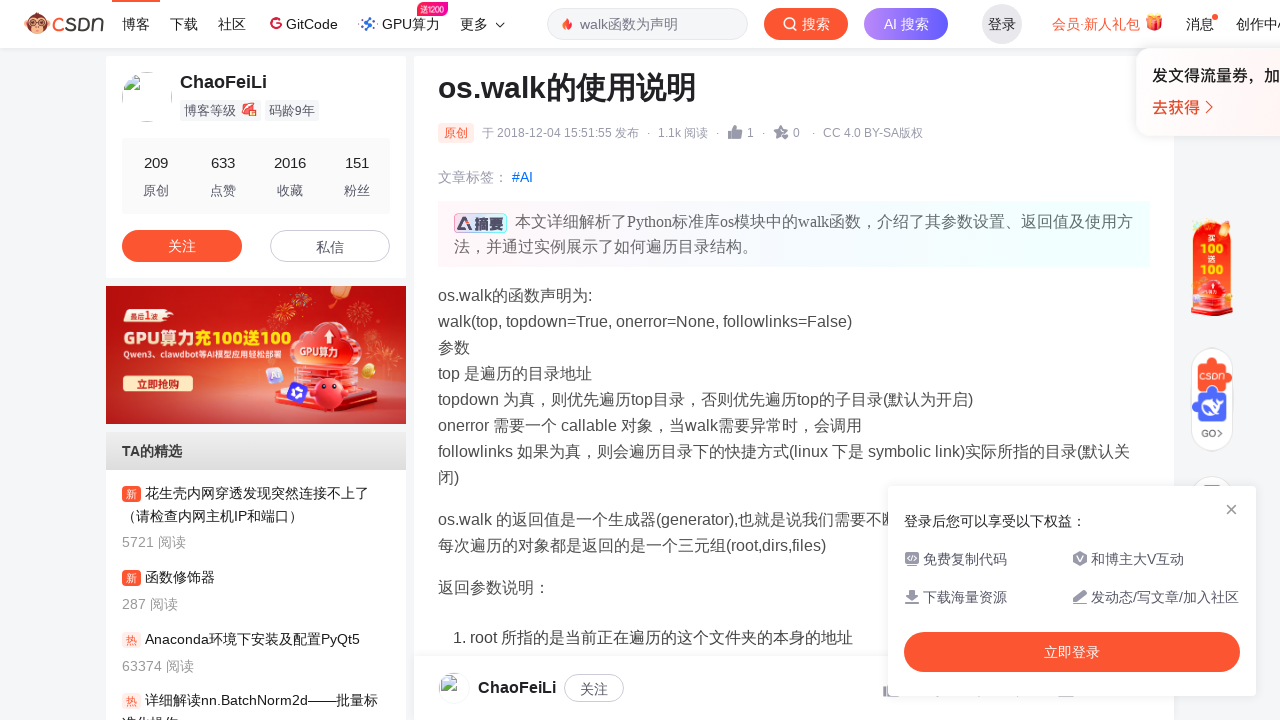

Second CSDN blog article page loaded (DOM content ready)
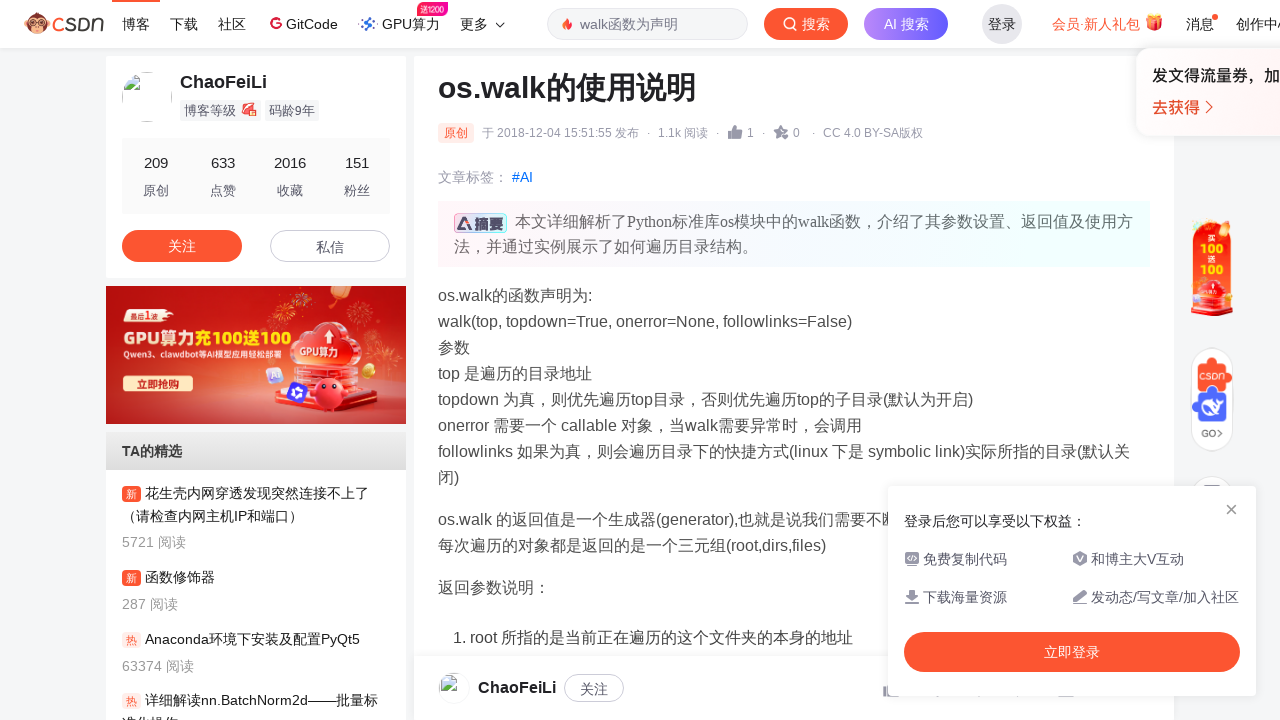

Navigated to third CSDN blog article (86606128)
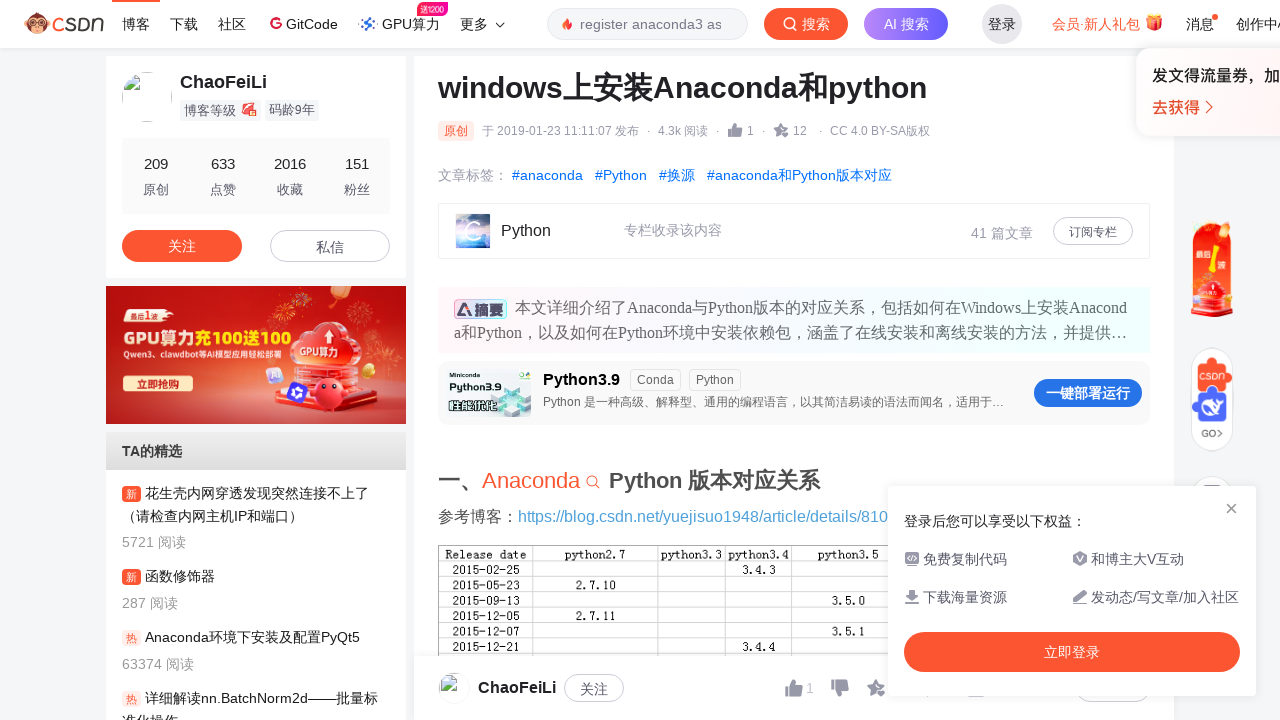

Third CSDN blog article page loaded (DOM content ready)
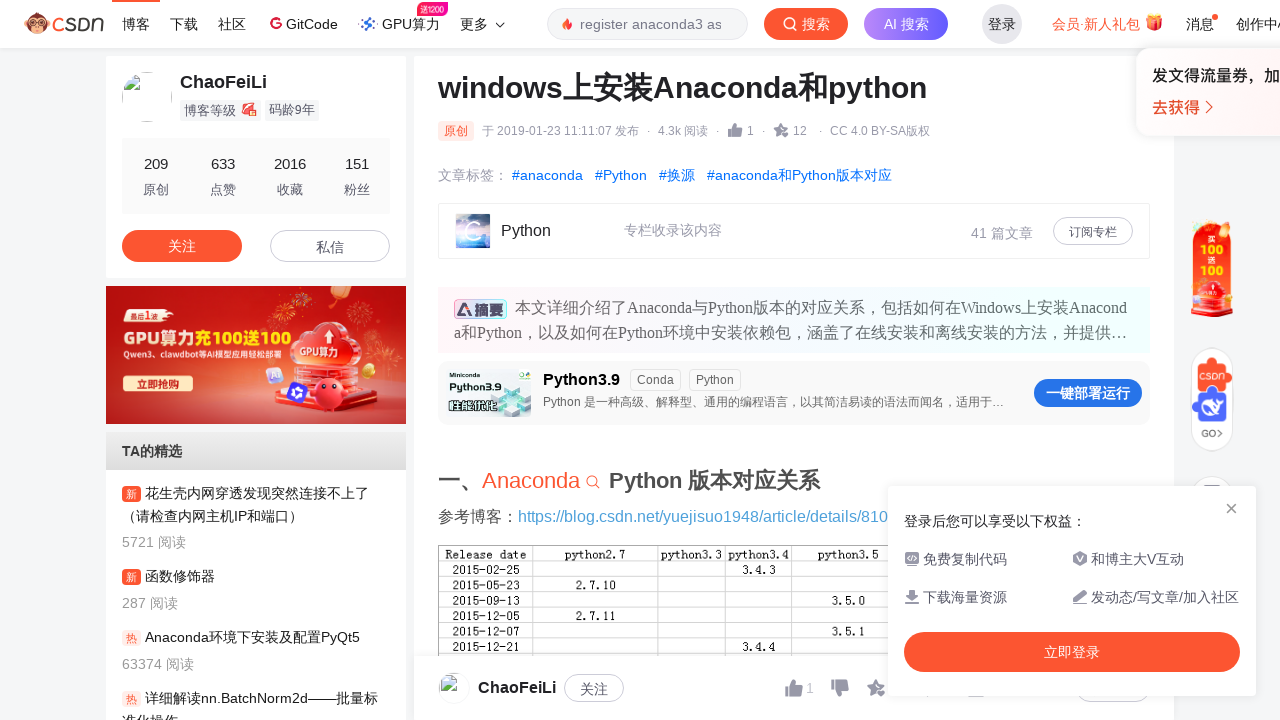

Navigated to fourth CSDN blog article (86617923)
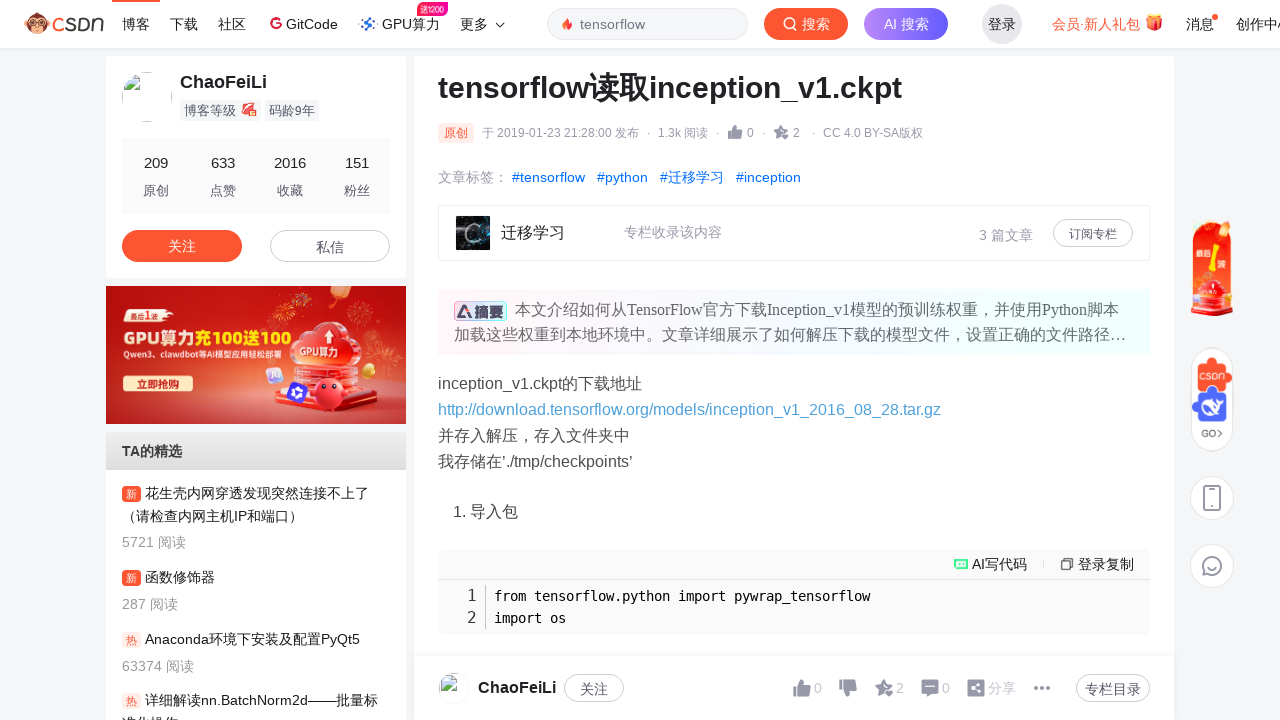

Fourth CSDN blog article page loaded (DOM content ready)
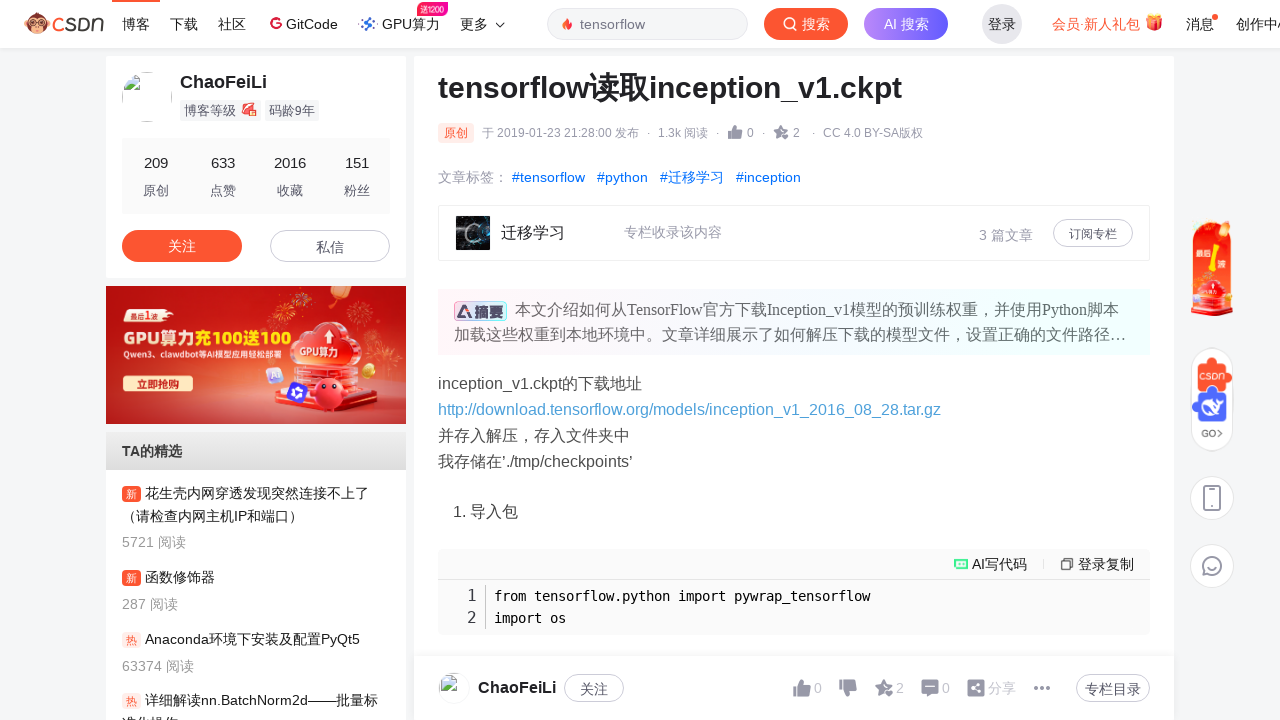

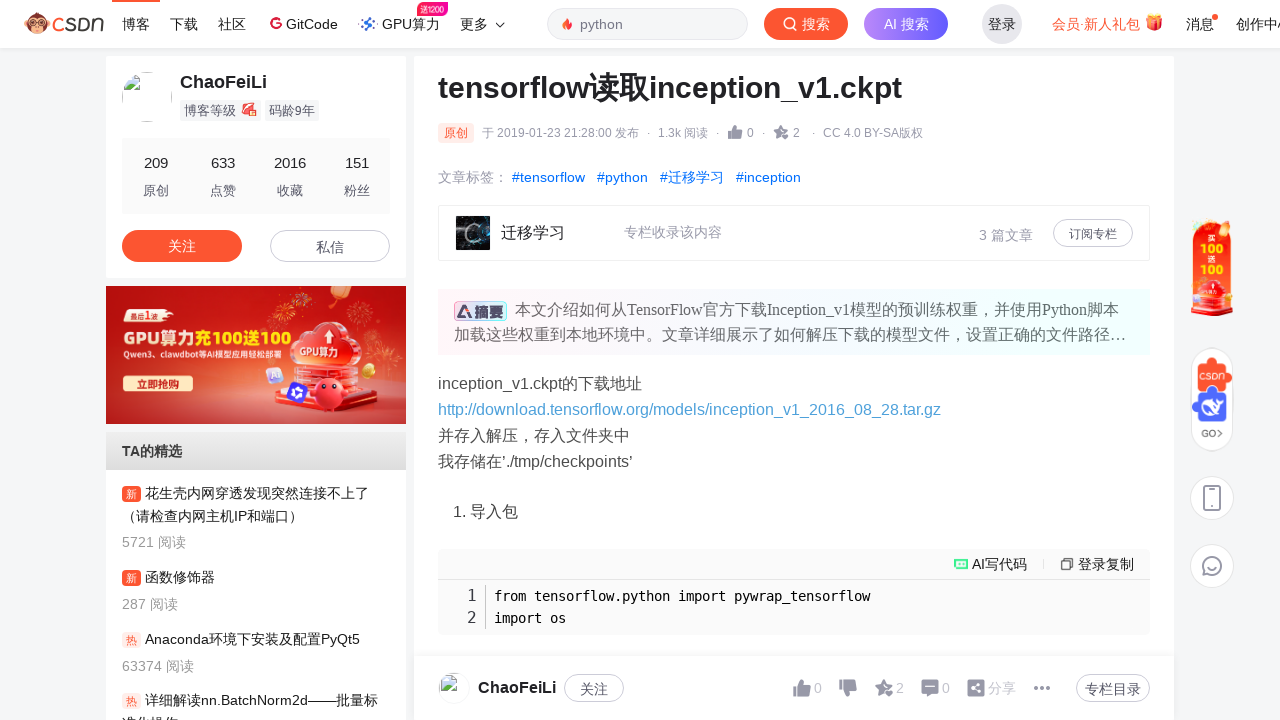